Opens a confirm dialog by clicking a button and accepts it, then verifies the result message

Starting URL: https://demoqa.com/alerts

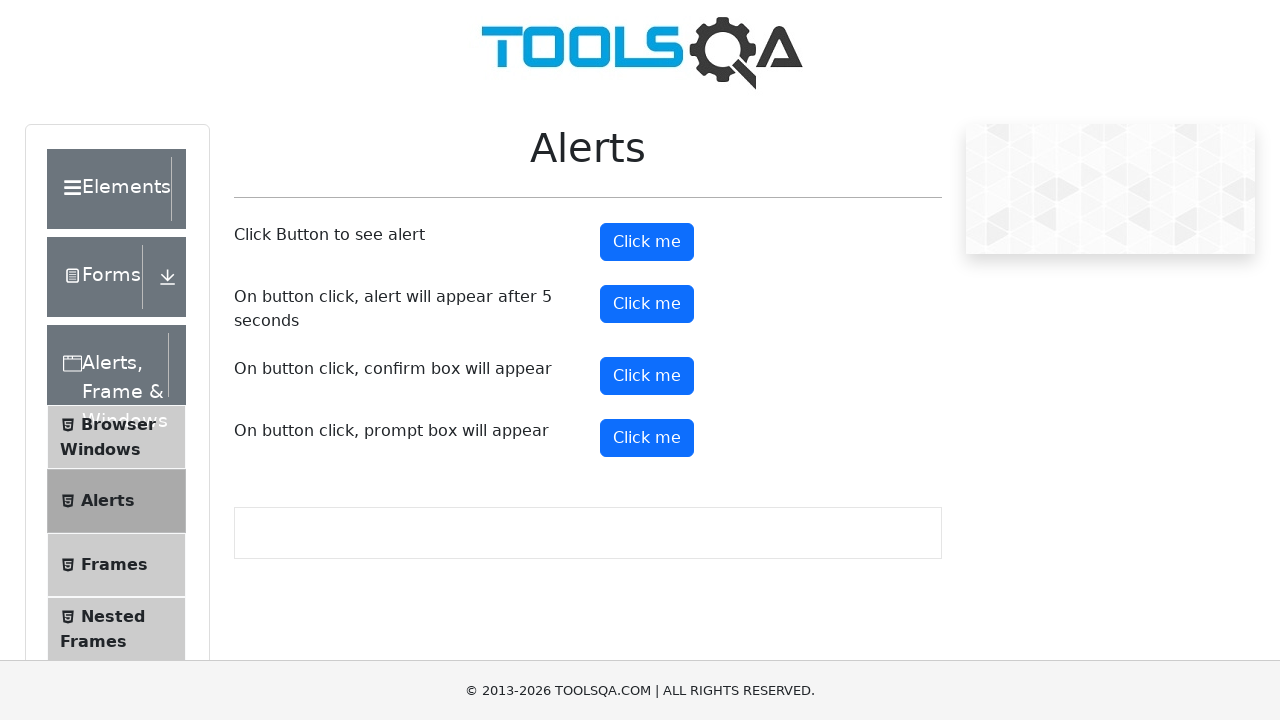

Set up dialog handler to accept confirm dialogs
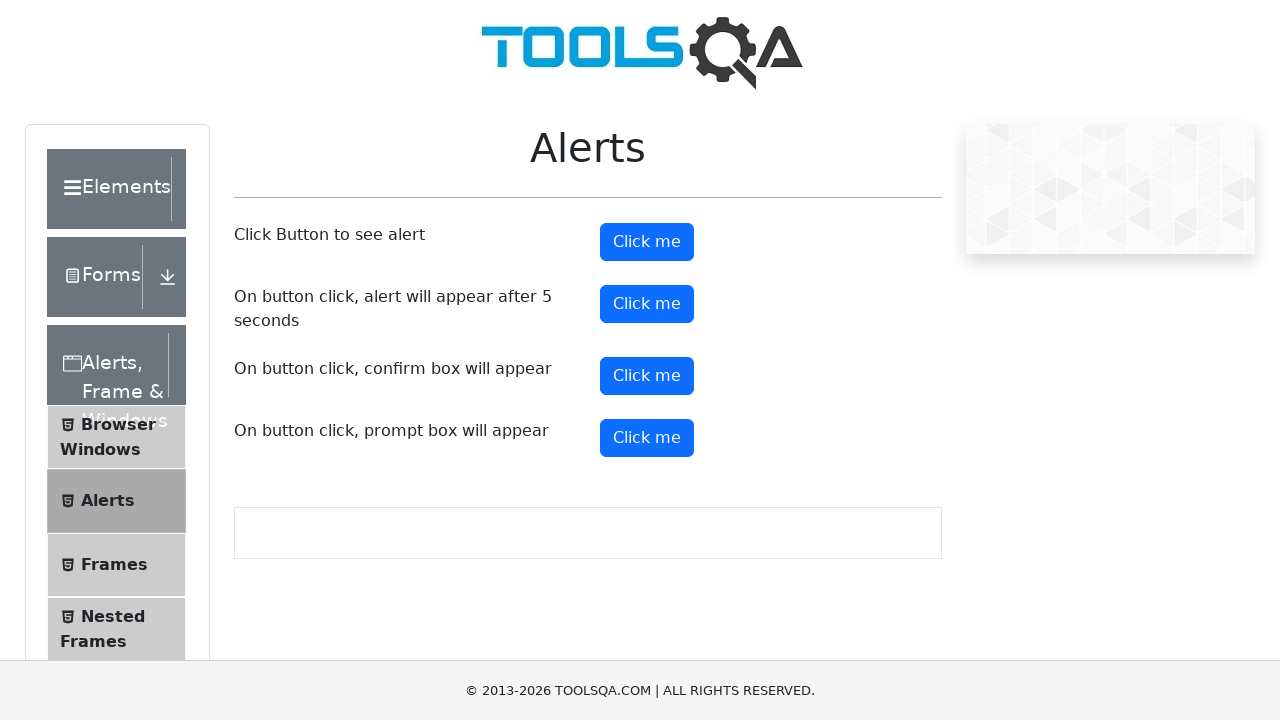

Clicked the confirm button to open confirm dialog at (647, 376) on #confirmButton
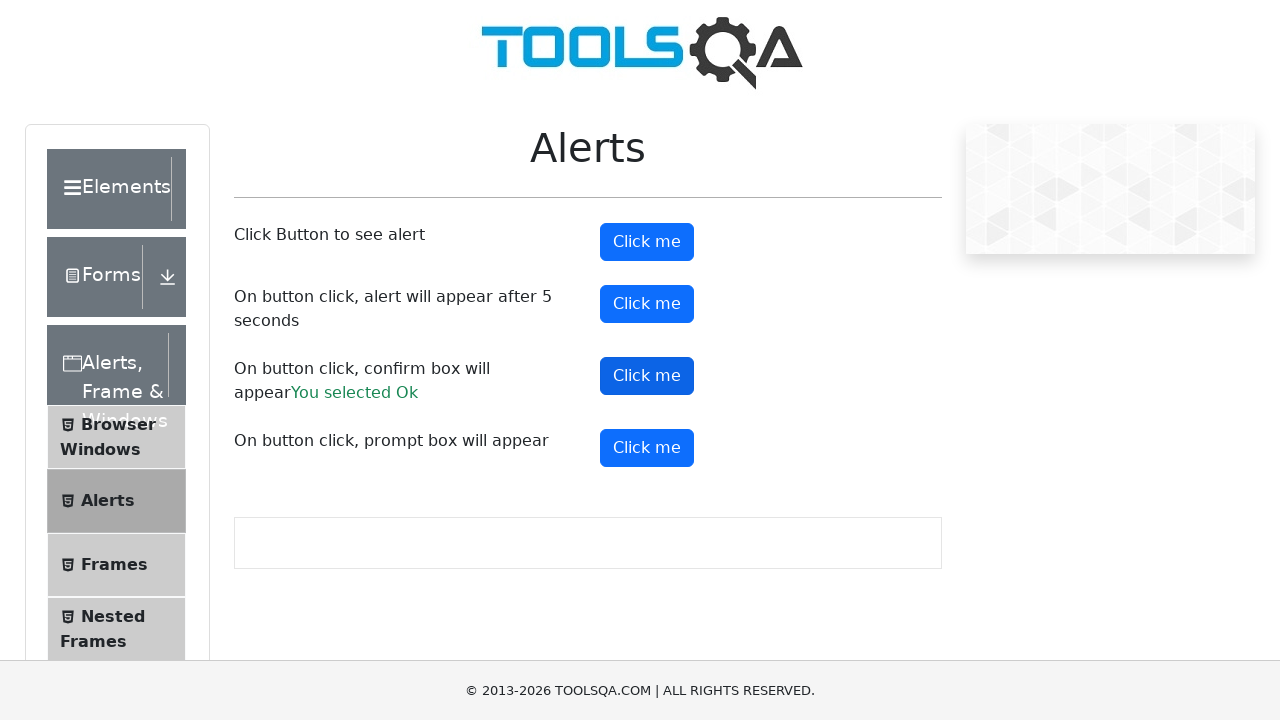

Confirm dialog was accepted and result message appeared
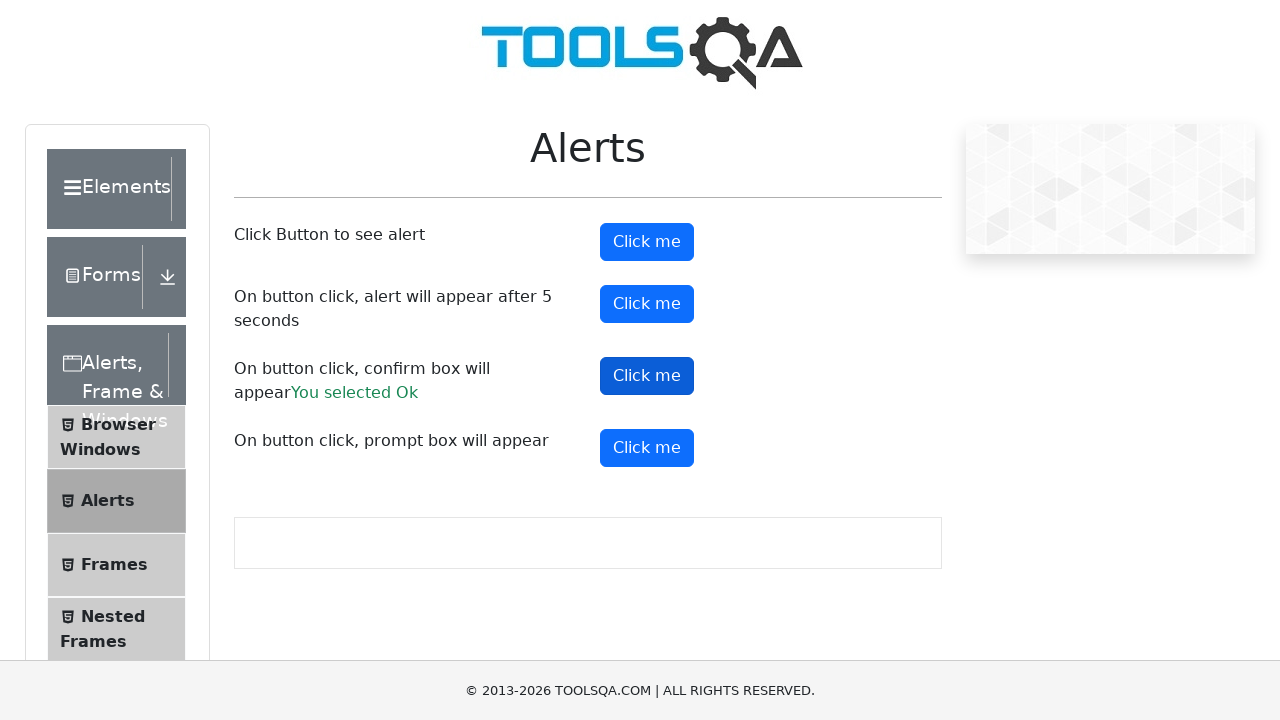

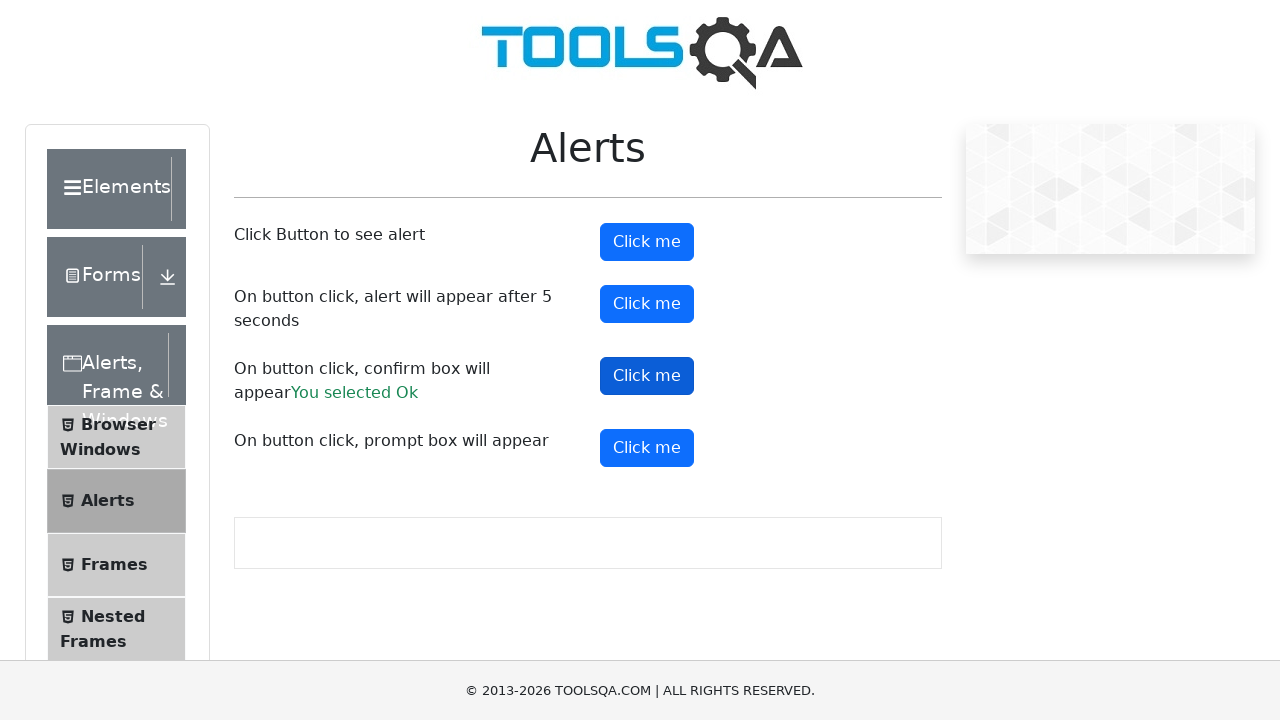